Tests login form with randomly generated invalid credentials and verifies error message appears

Starting URL: https://vue-demo.daniel-avellaneda.com

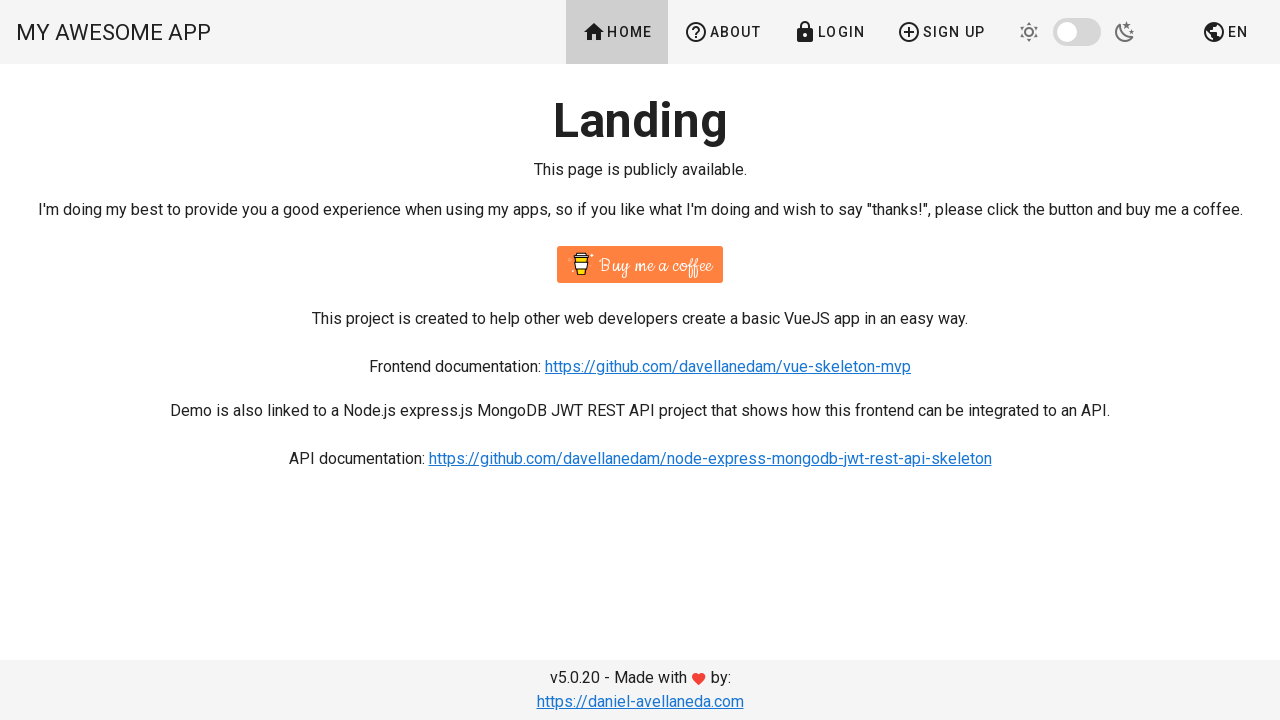

Clicked on login link in header at (829, 32) on xpath=//*[@id="app"]/div/div/header/div/div[3]/a[3]/span
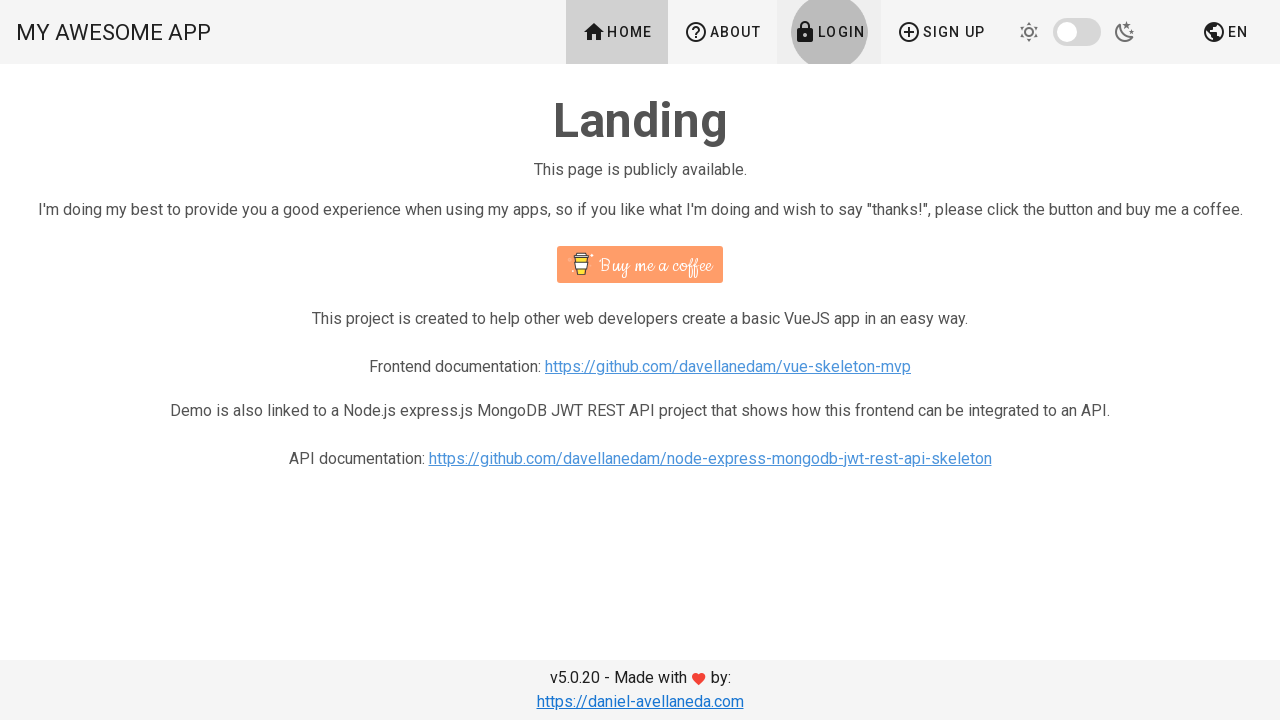

Email field became visible
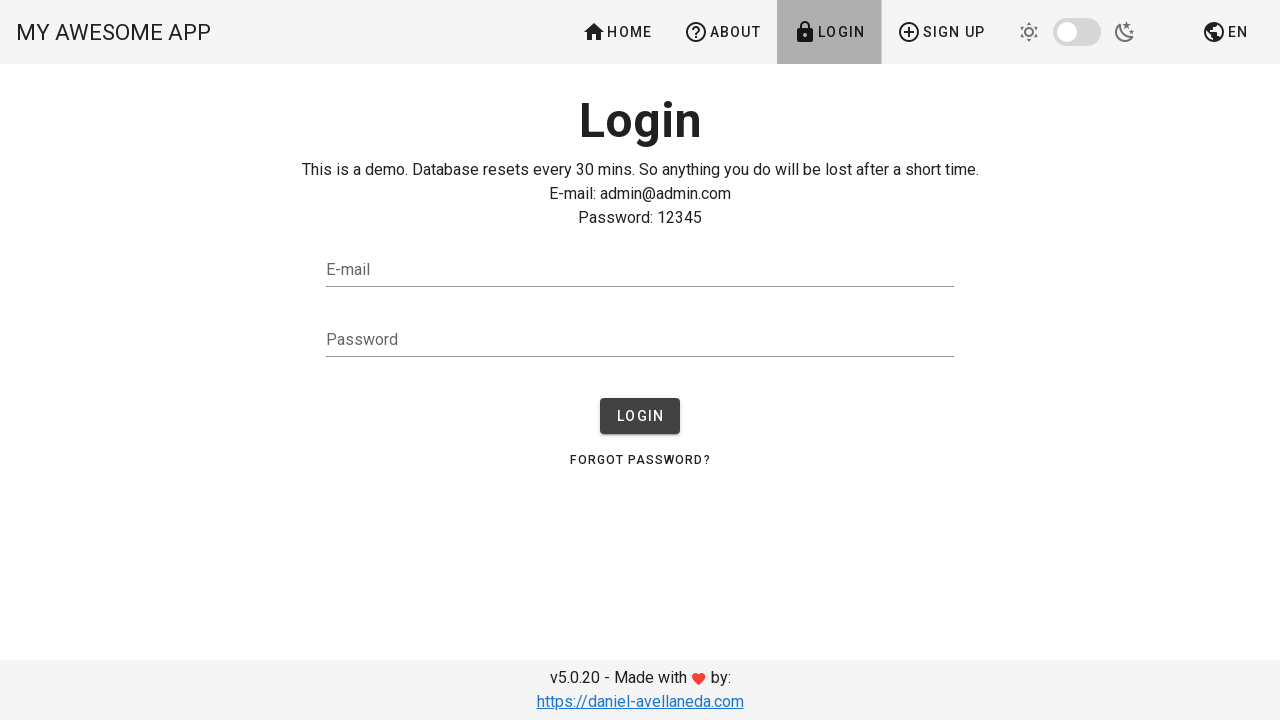

Filled email field with 'testuser478@example.com' on #email
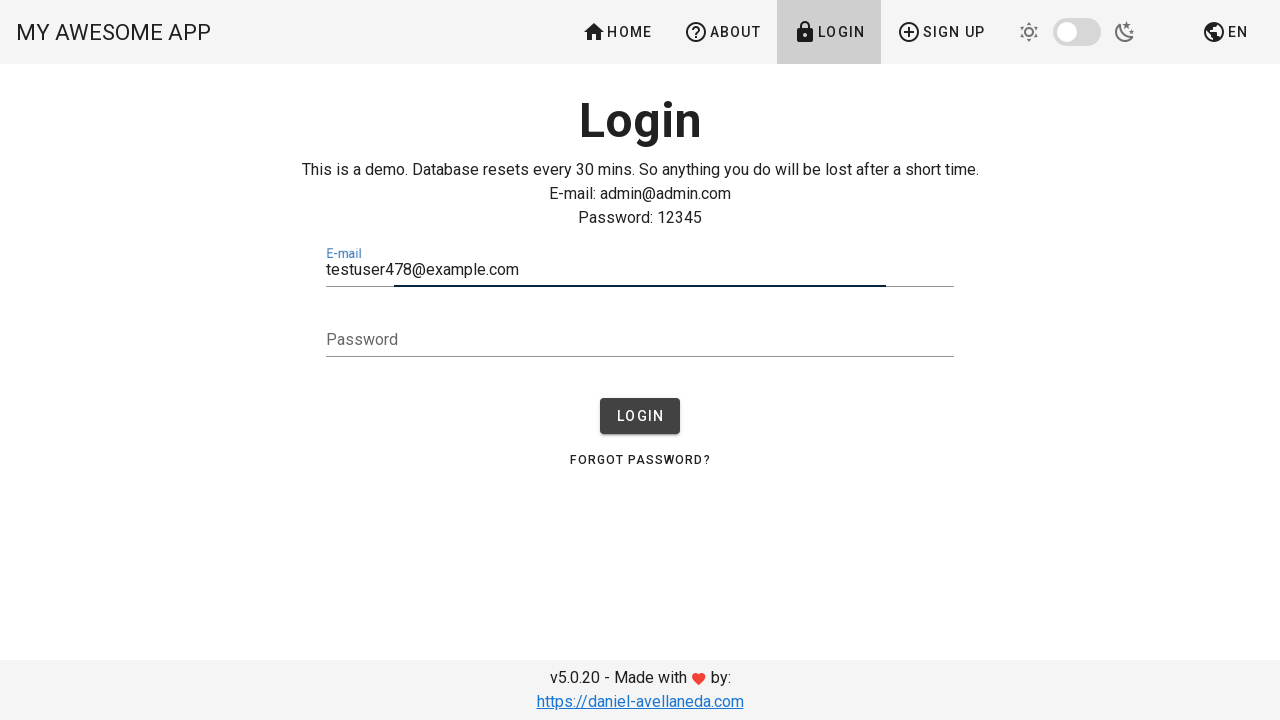

Filled password field with 'randomPass123!' on #password
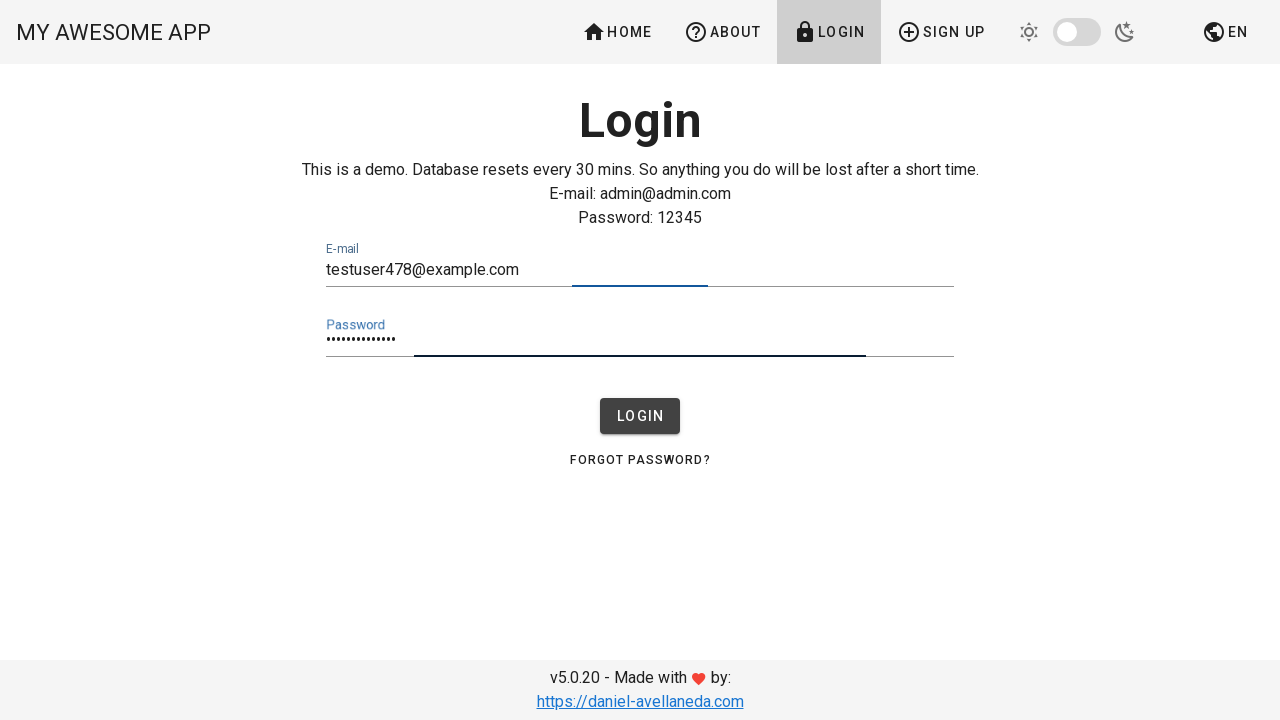

Clicked login submit button at (640, 416) on xpath=//*[@id="app"]/div/main/div/div[2]/div/div/div[3]/span/form/div/div[3]/but
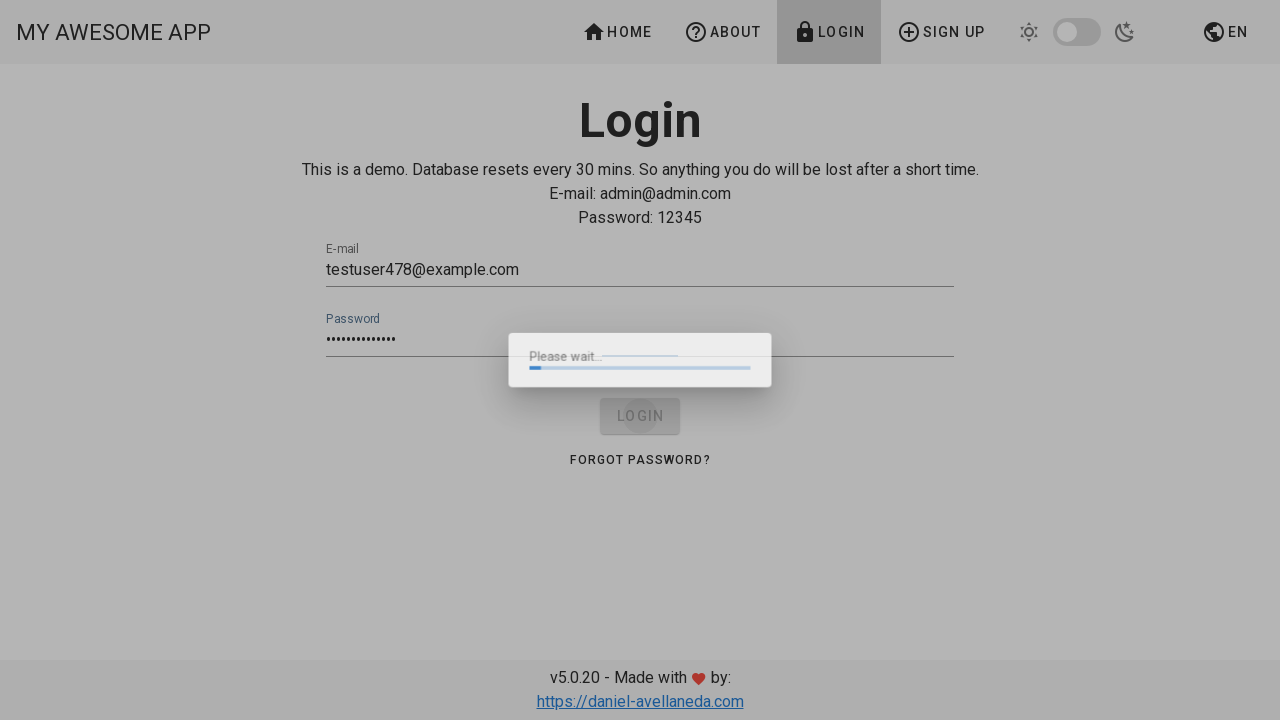

Located error message element
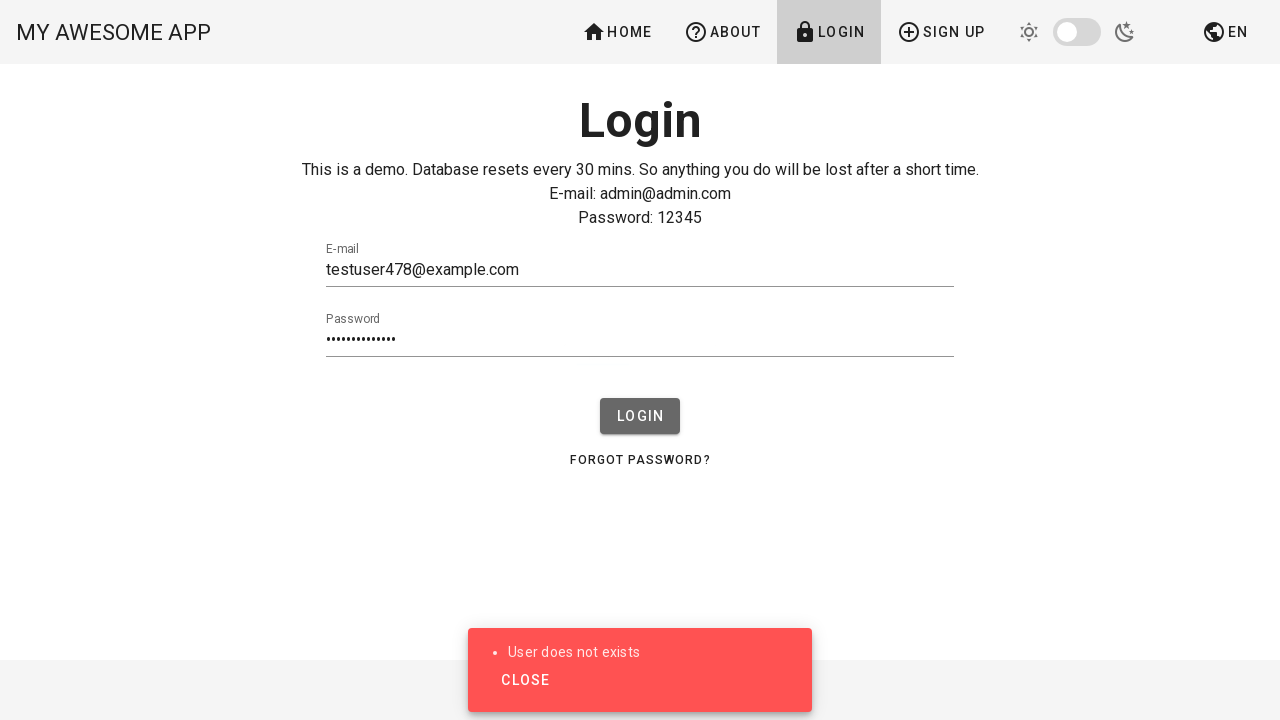

Error message element loaded and visible
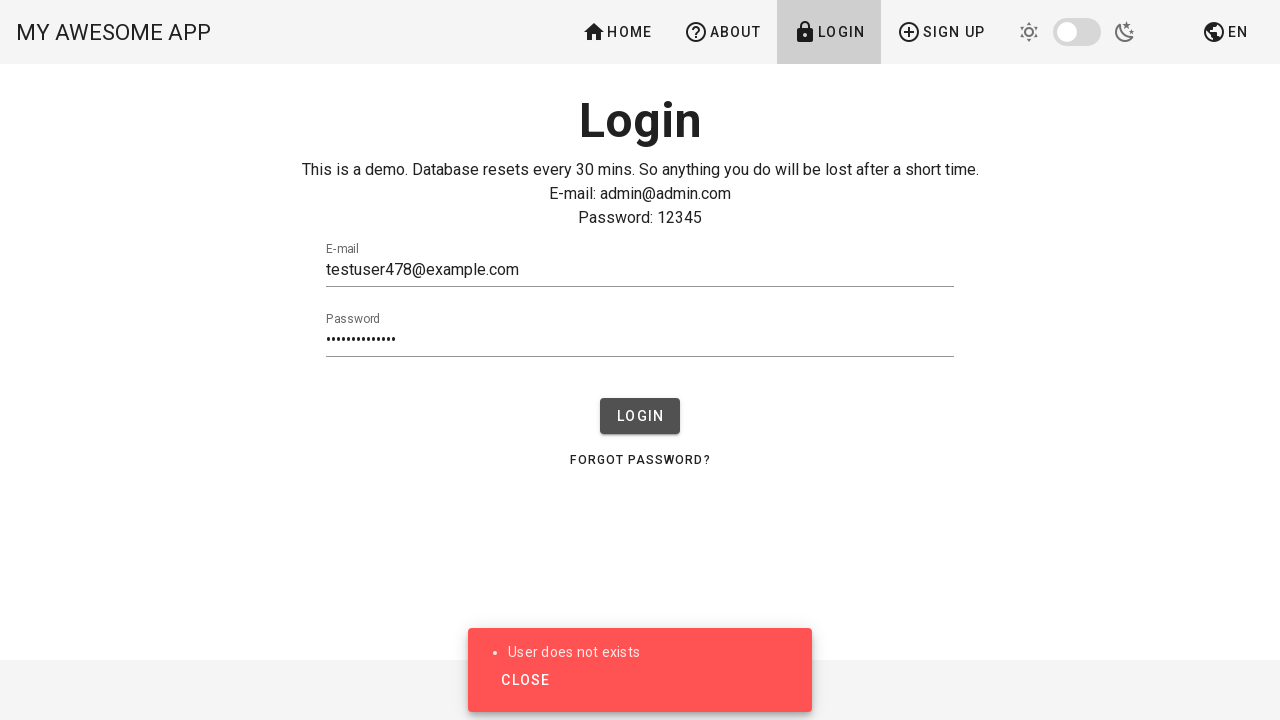

Verified error message text: 'User does not exists'
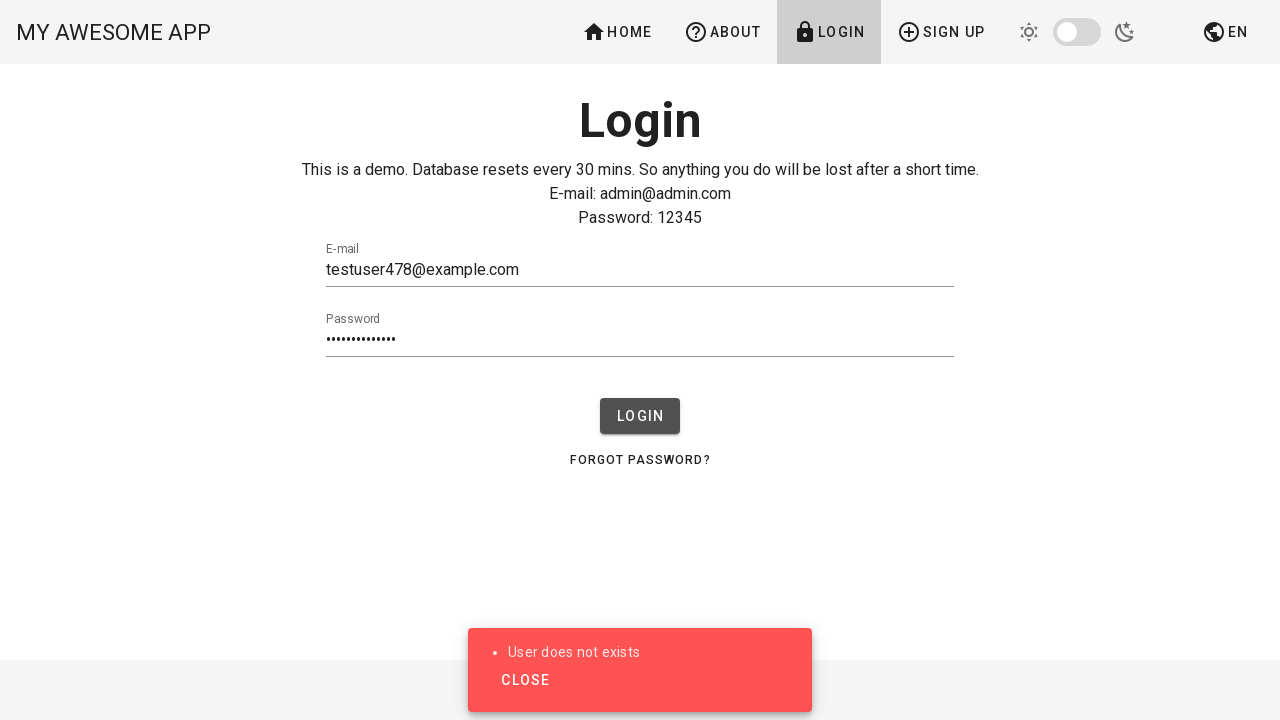

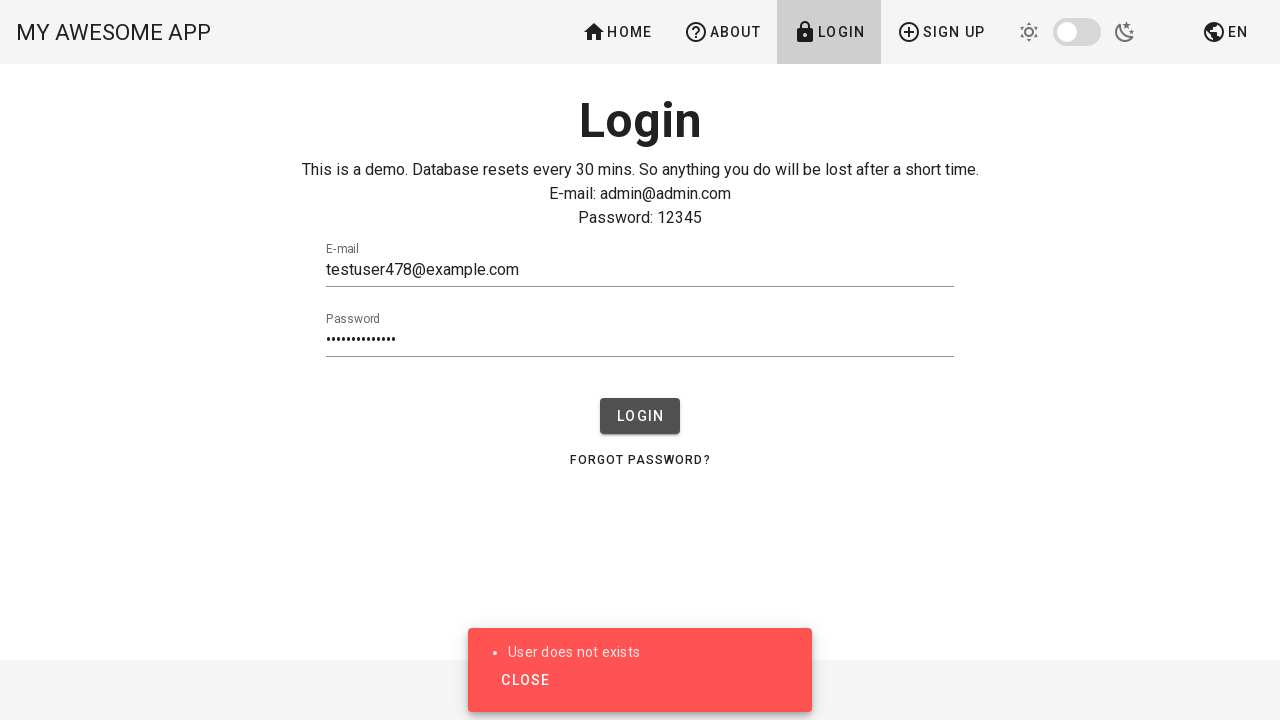